Tests an AJAX call by clicking a submit button and waiting for the AJAX request to complete, then verifying the success message is displayed

Starting URL: https://resttesttest.com/

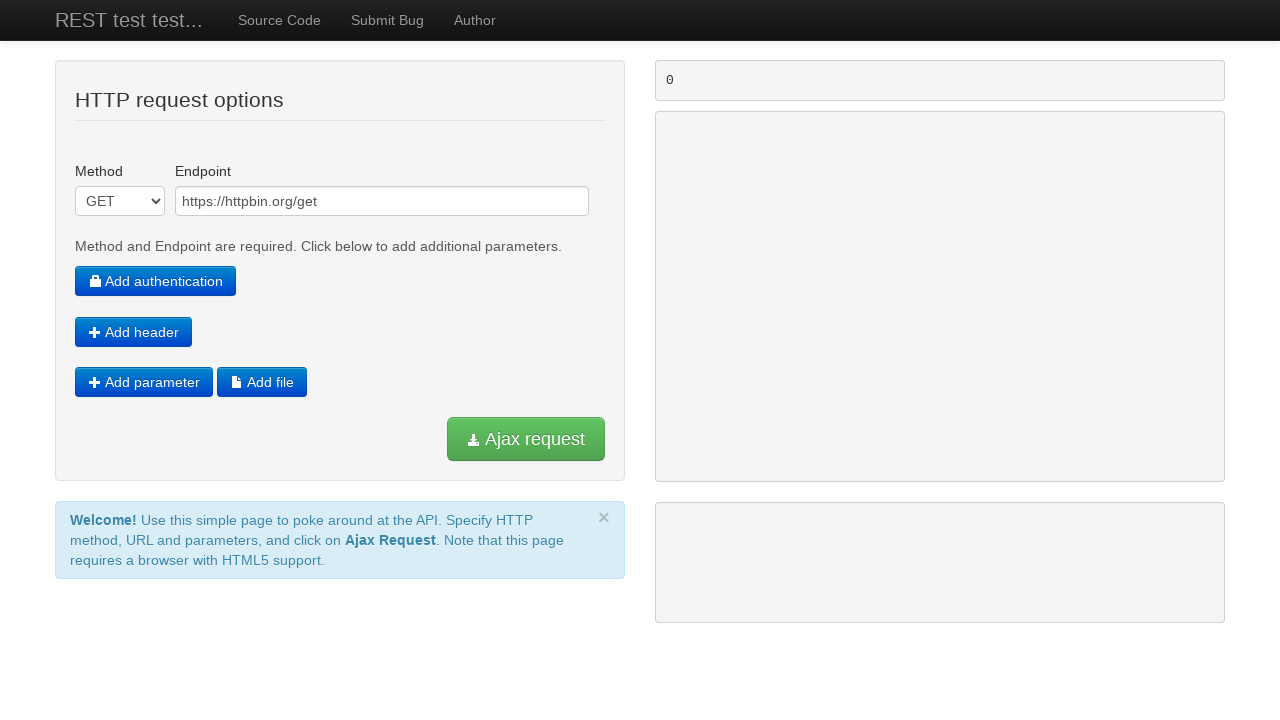

AJAX submit button is visible and ready
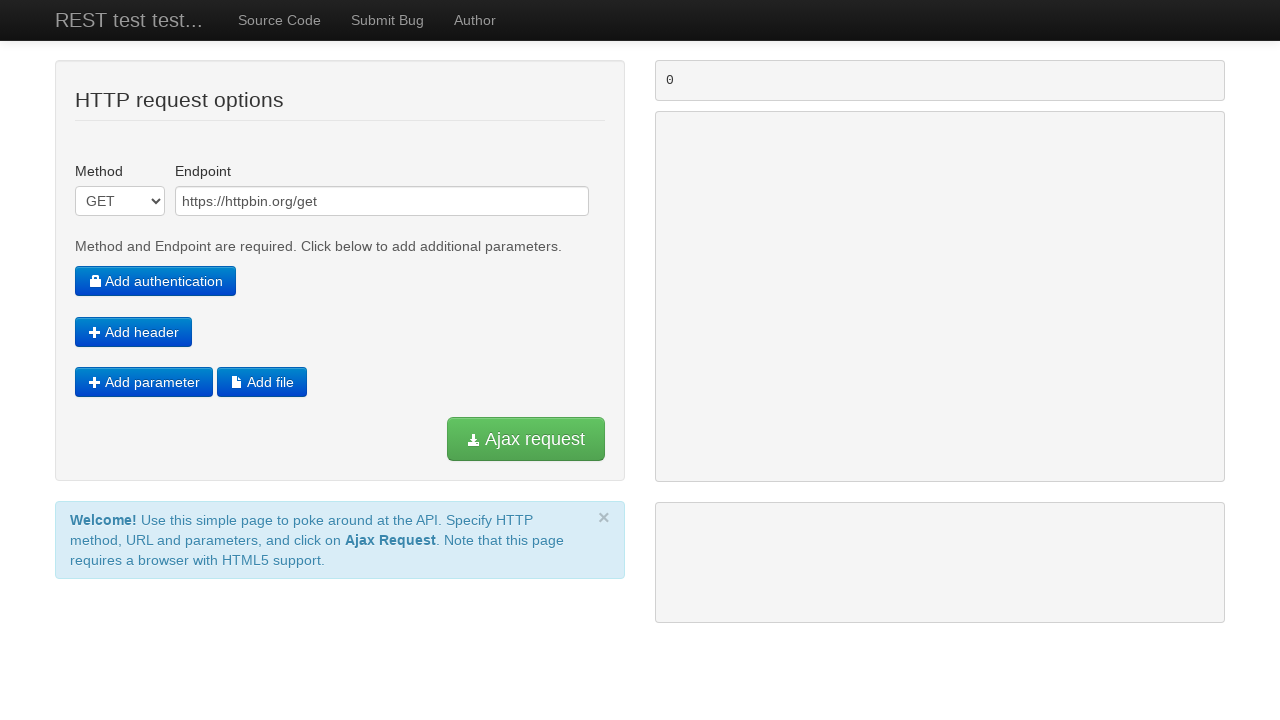

Clicked the AJAX submit button at (526, 439) on #submitajax
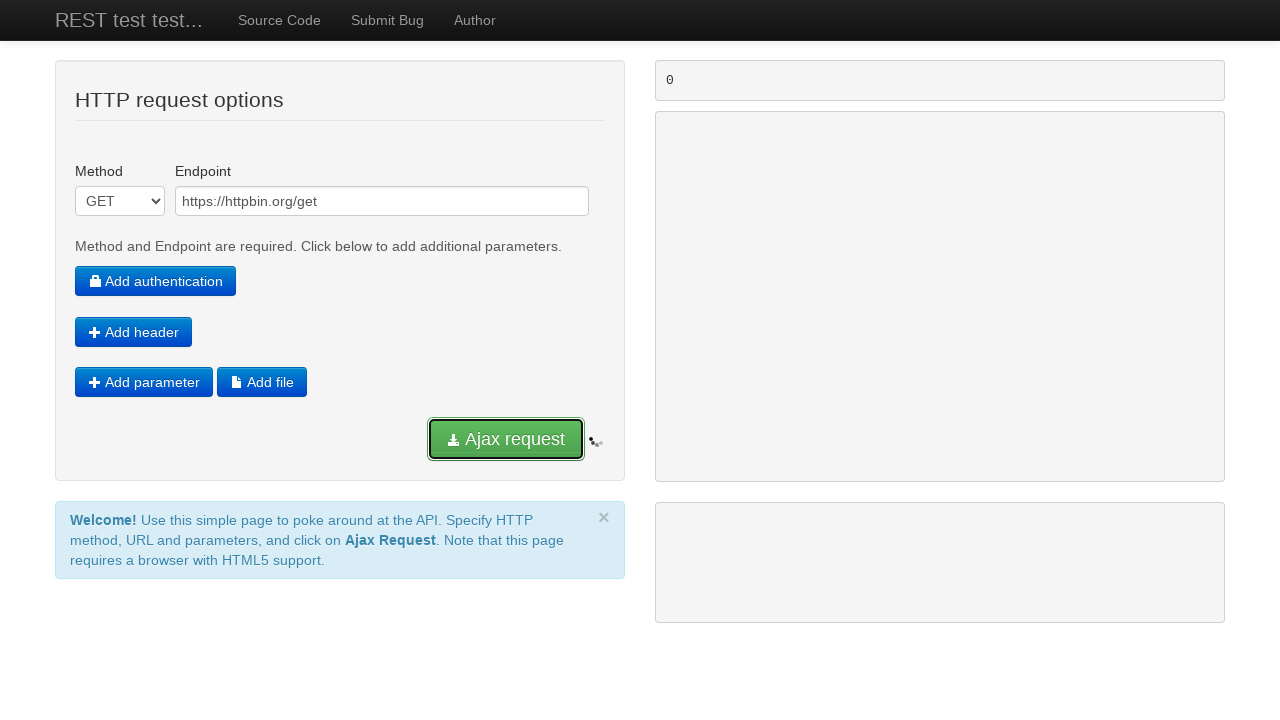

Success alert message appeared
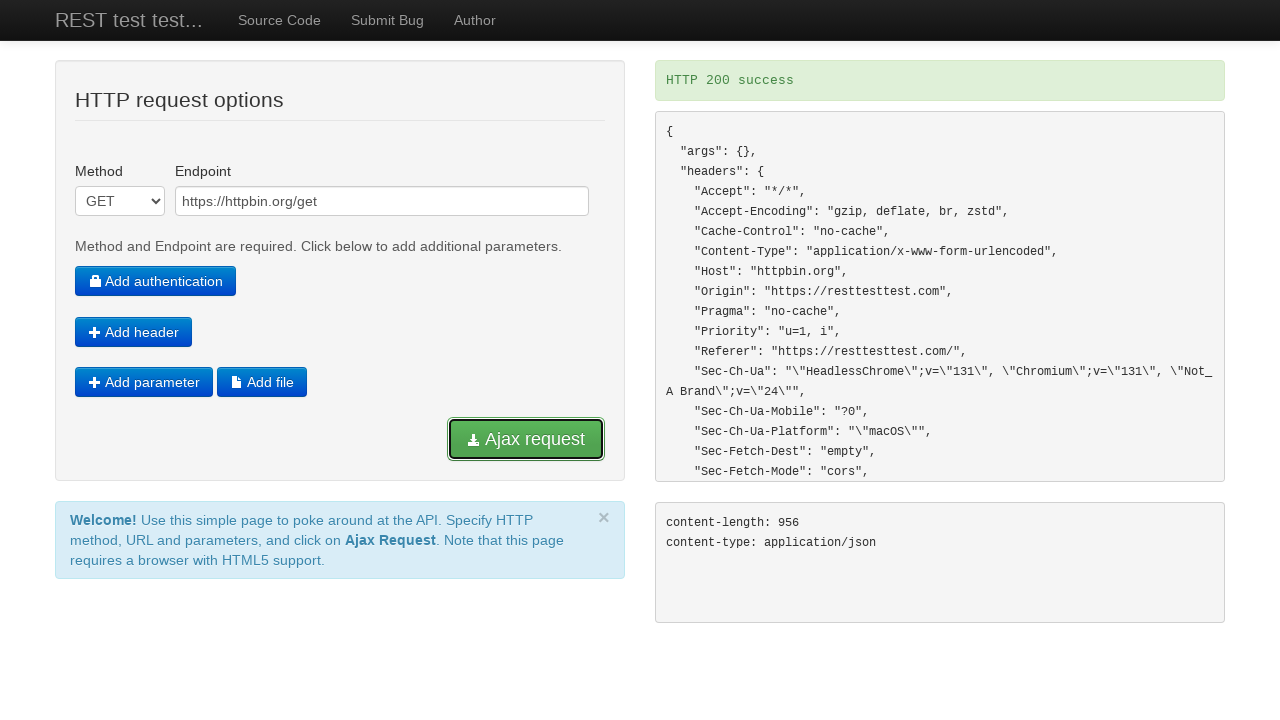

Network idle - AJAX request completed successfully
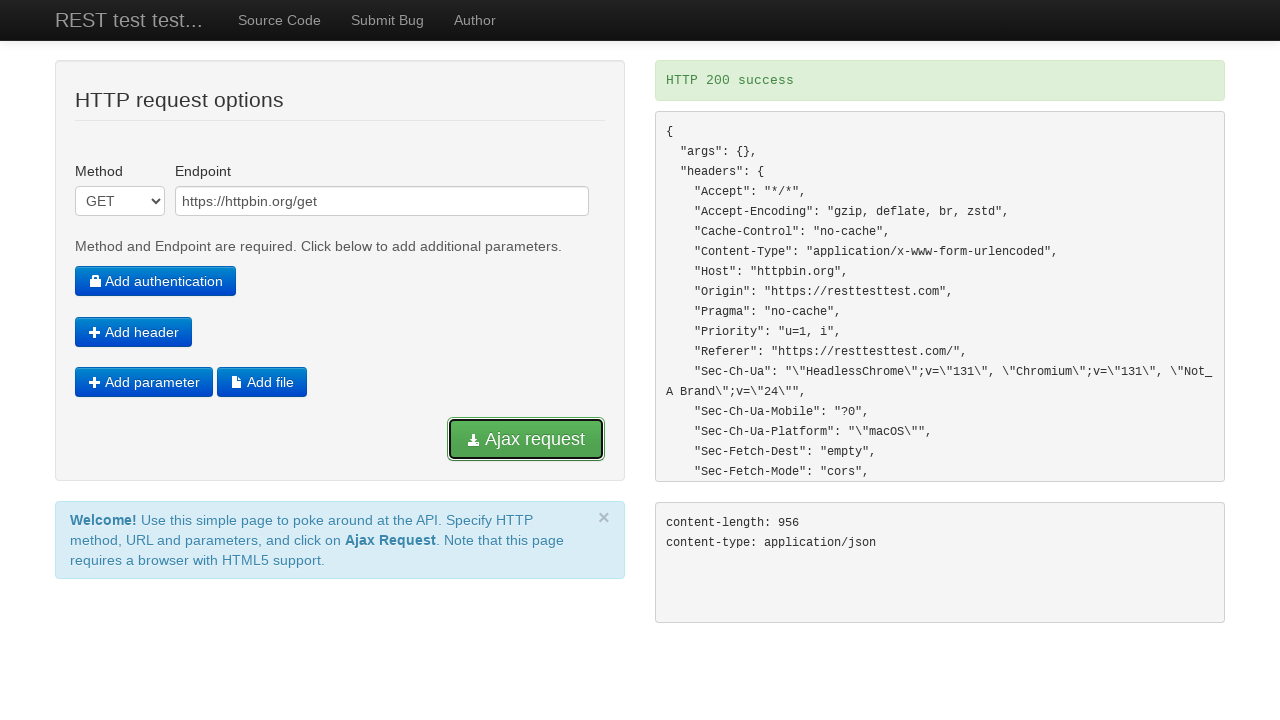

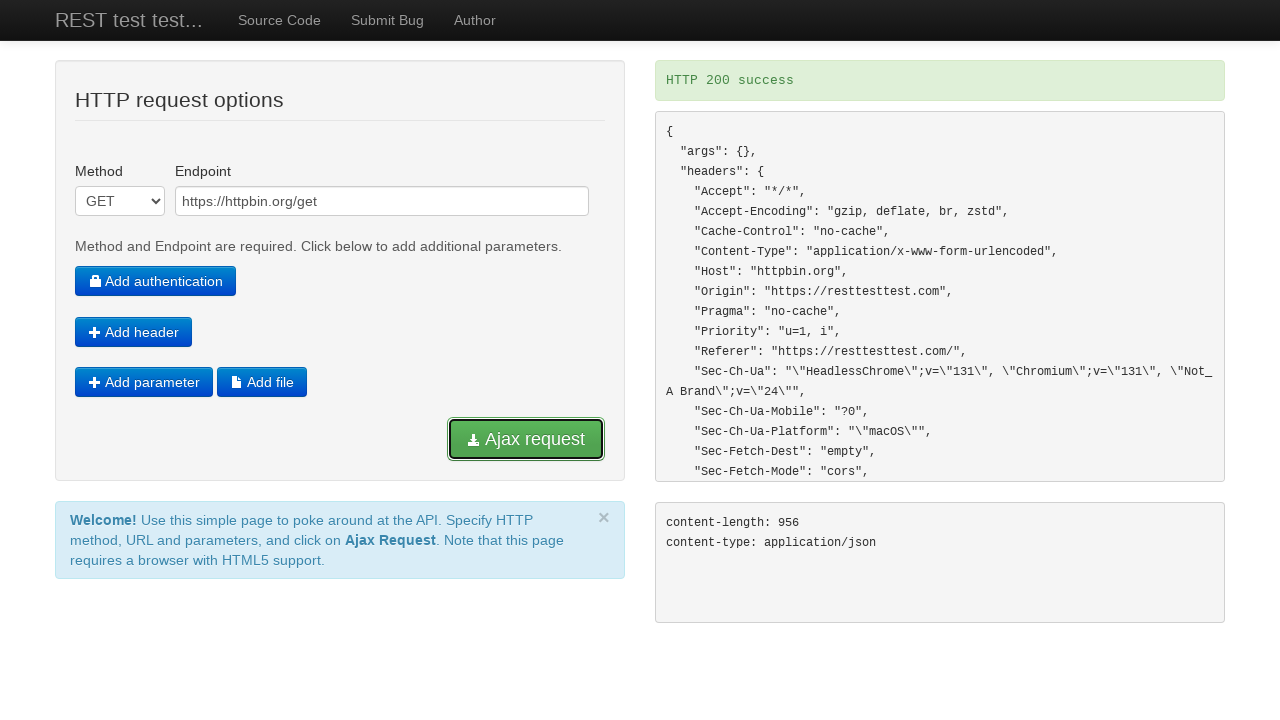